Tests dynamic controls with explicit waits by clicking Remove button, verifying "It's gone!" message, clicking Add button, and verifying "It's back!" message

Starting URL: https://the-internet.herokuapp.com/dynamic_controls

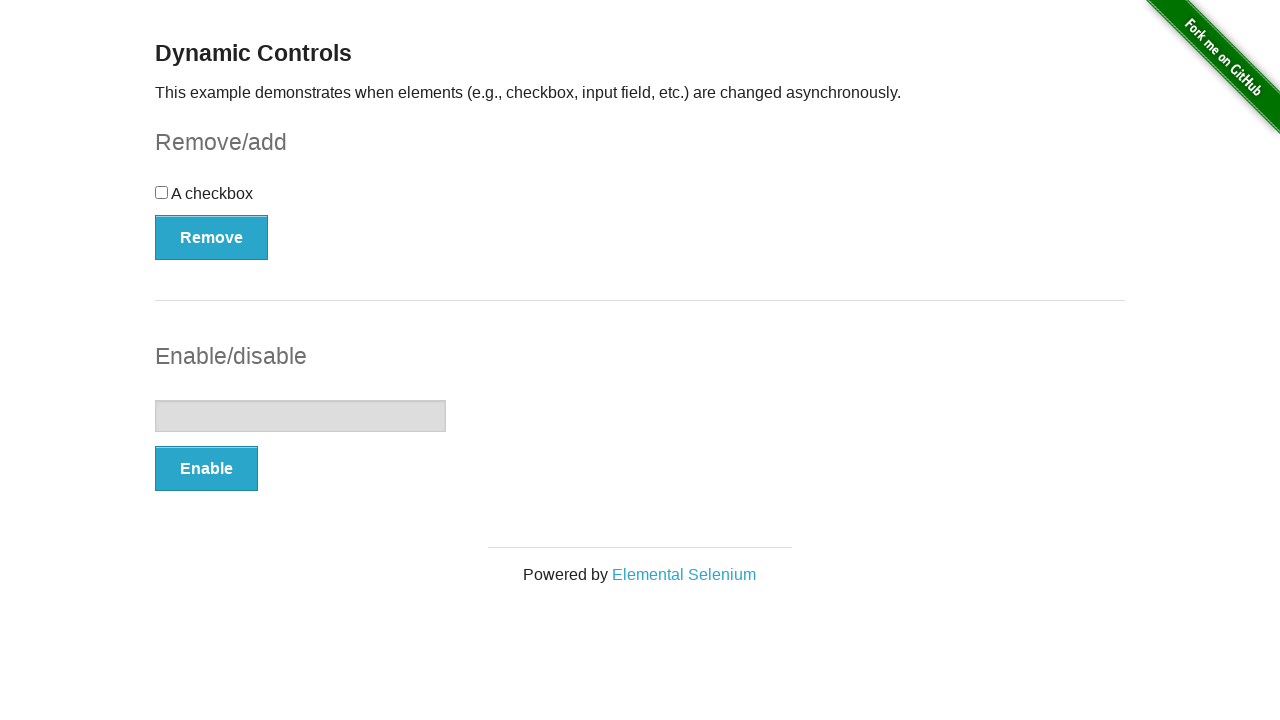

Clicked Remove button to trigger dynamic control removal at (212, 237) on button:text('Remove')
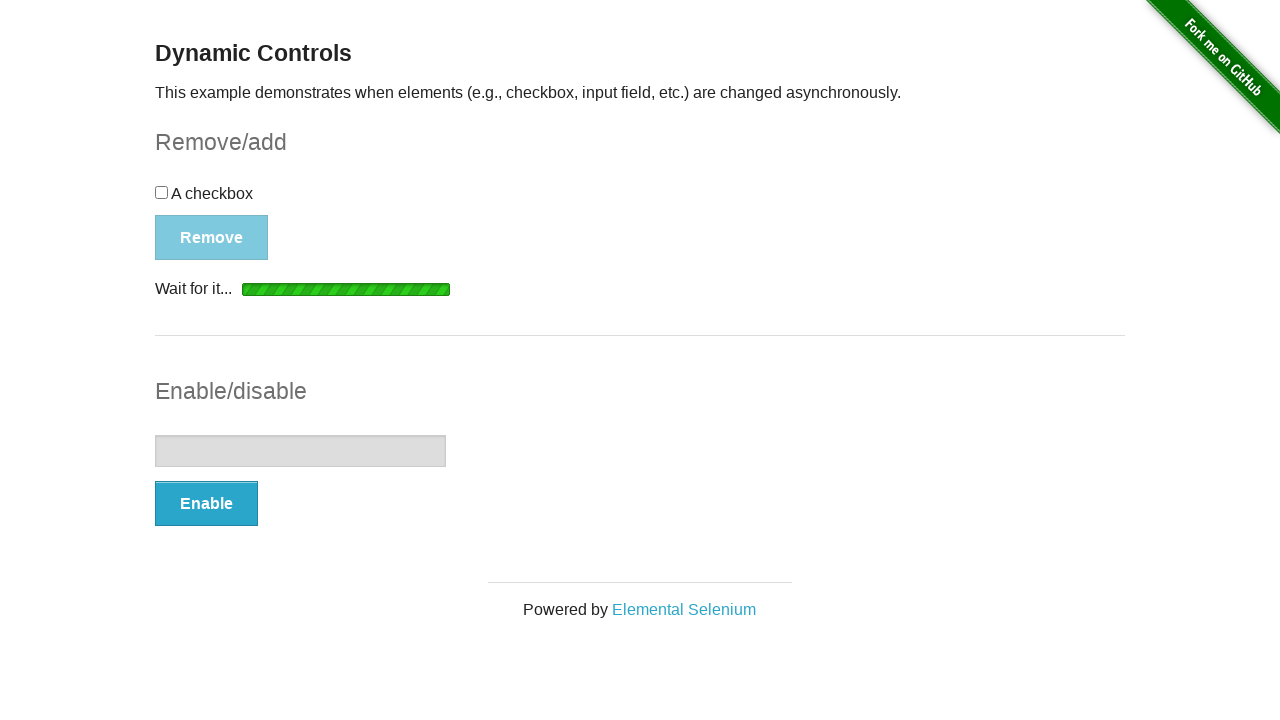

Waited for and verified 'It's gone!' message appeared
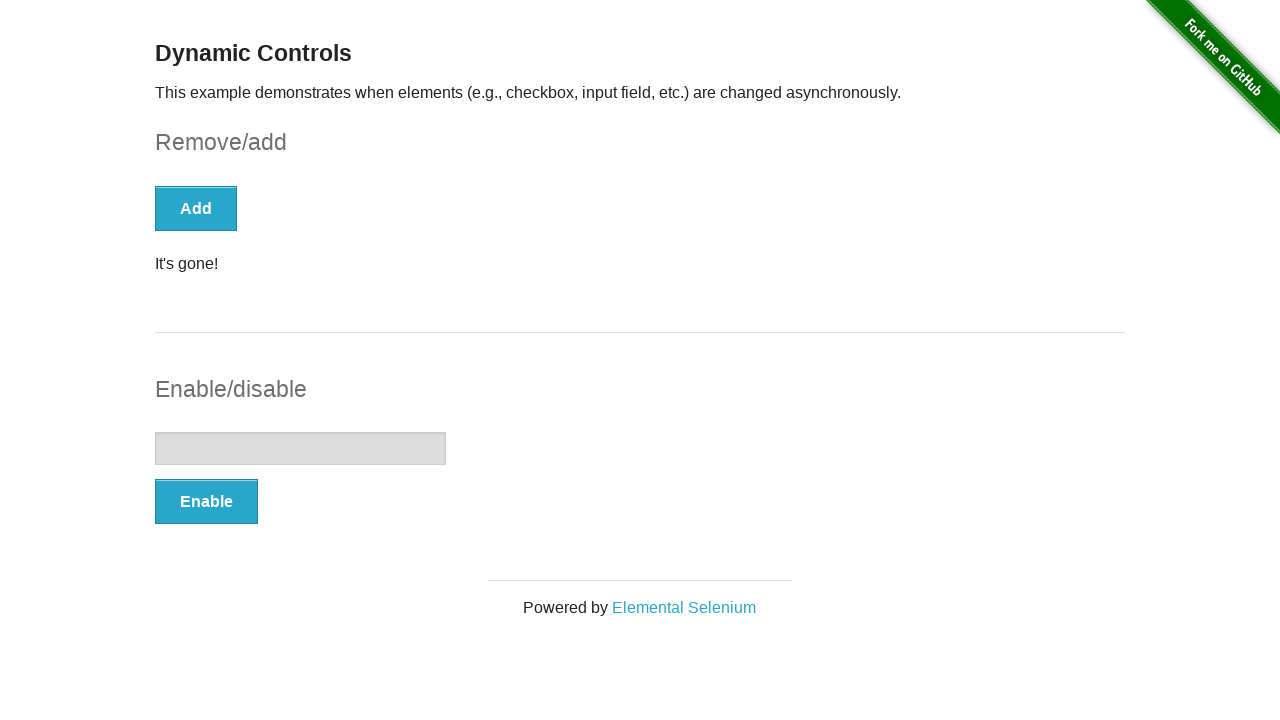

Clicked Add button to restore the dynamic control at (196, 208) on button:text('Add')
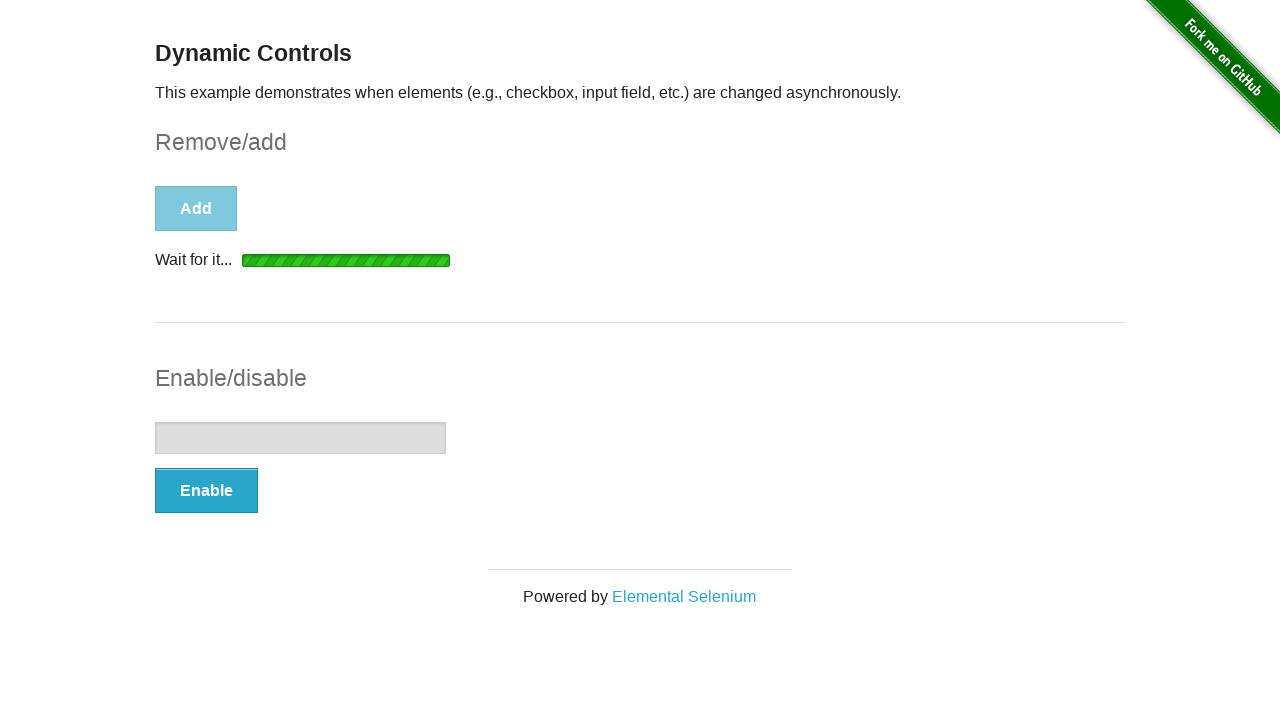

Waited for and verified 'It's back!' message appeared
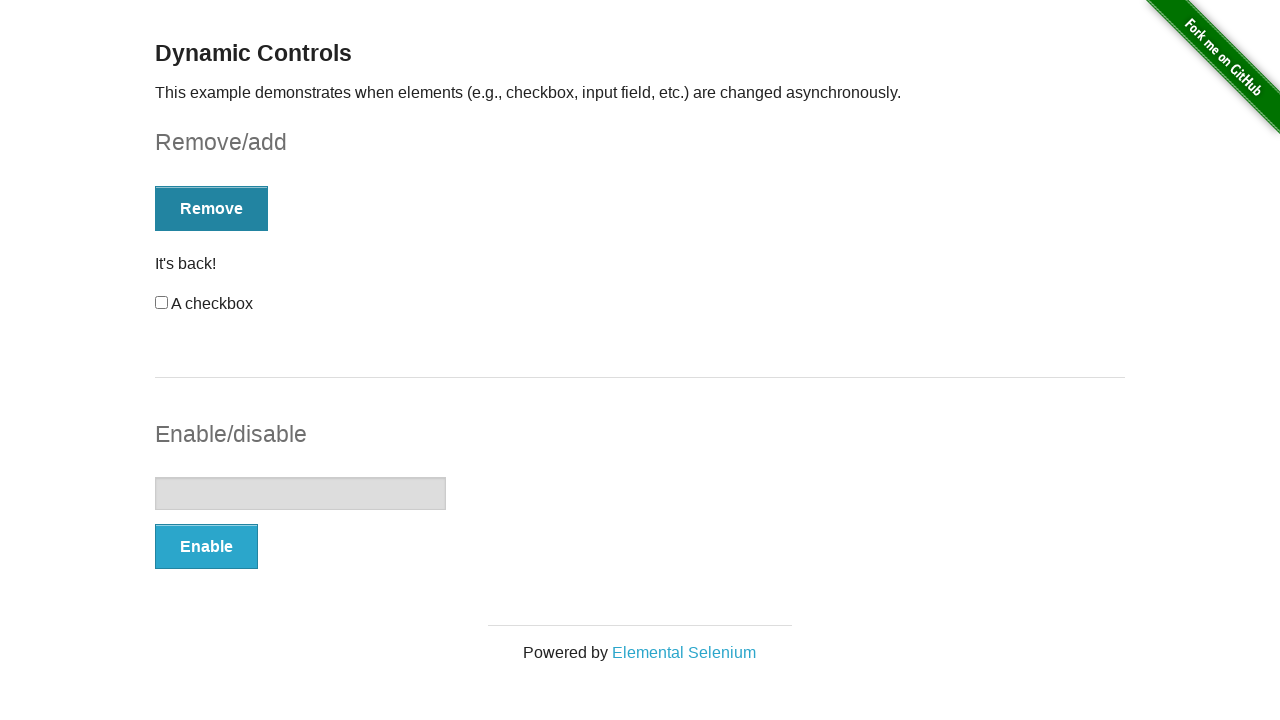

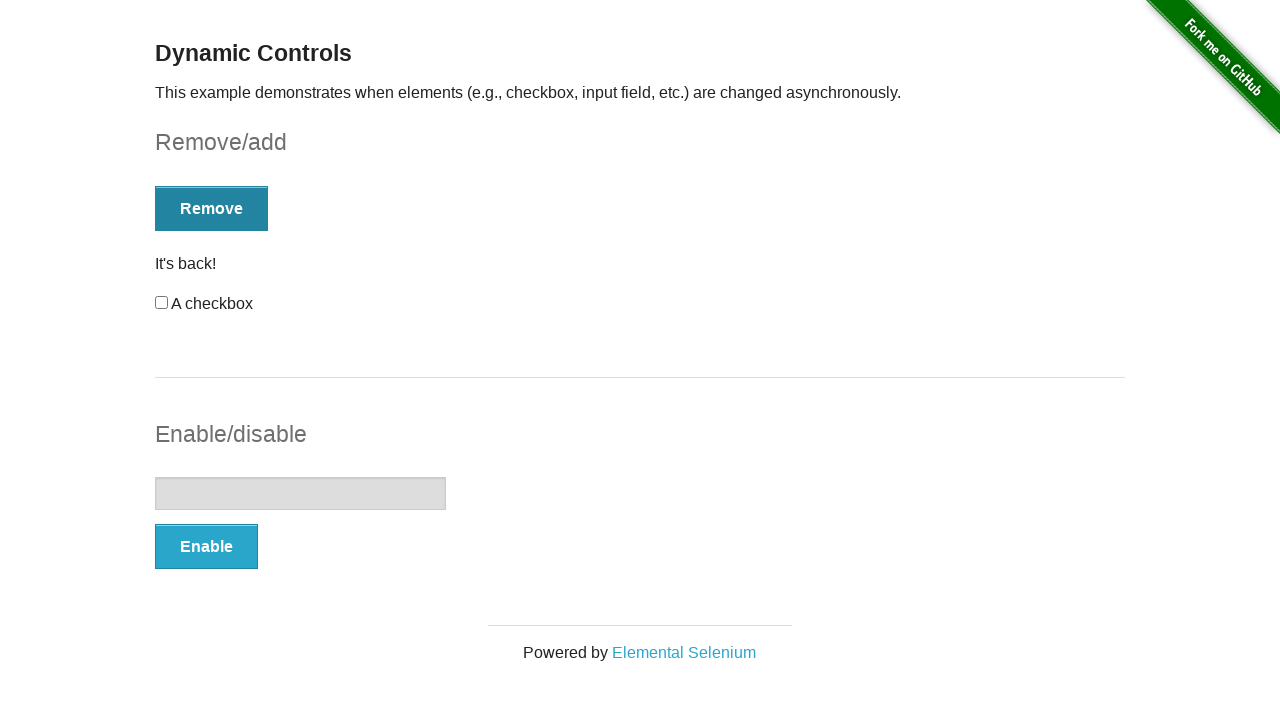